Simple navigation test that loads an initial page and then navigates to a second URL (openai.com) in the same tab

Starting URL: https://example.com

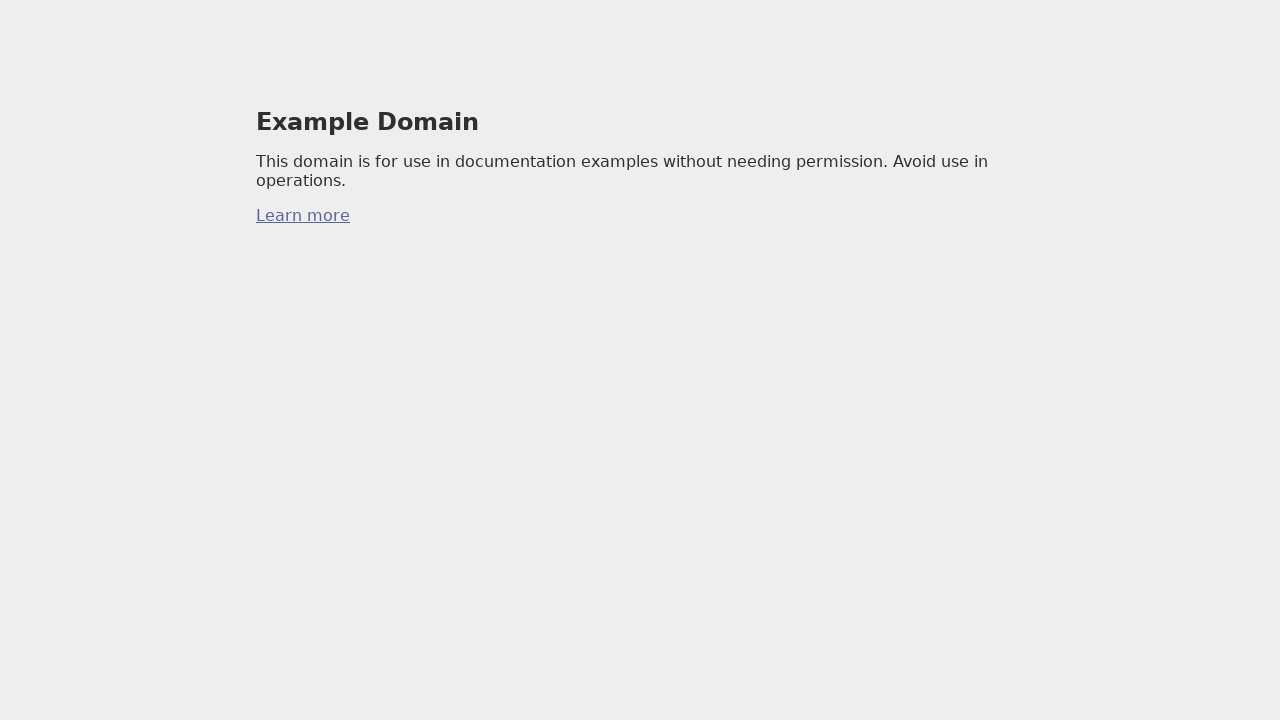

Navigated to https://openai.com in the same tab
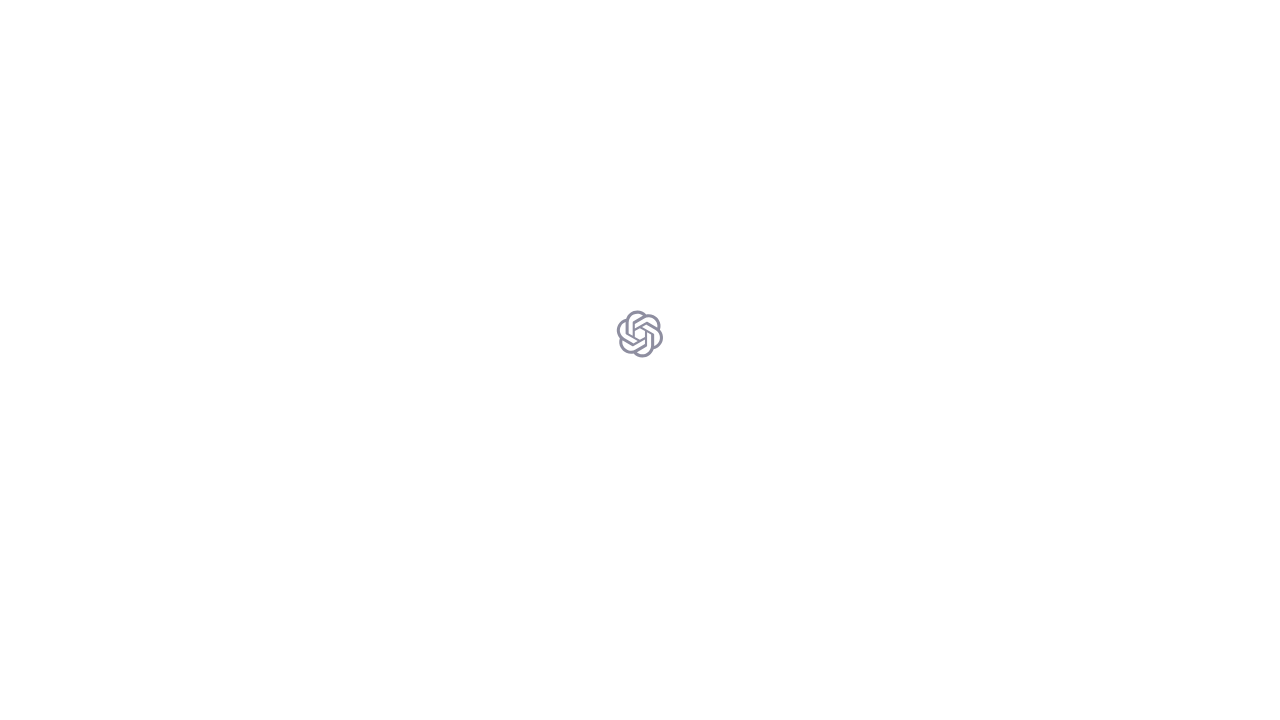

Page loaded (domcontentloaded state reached)
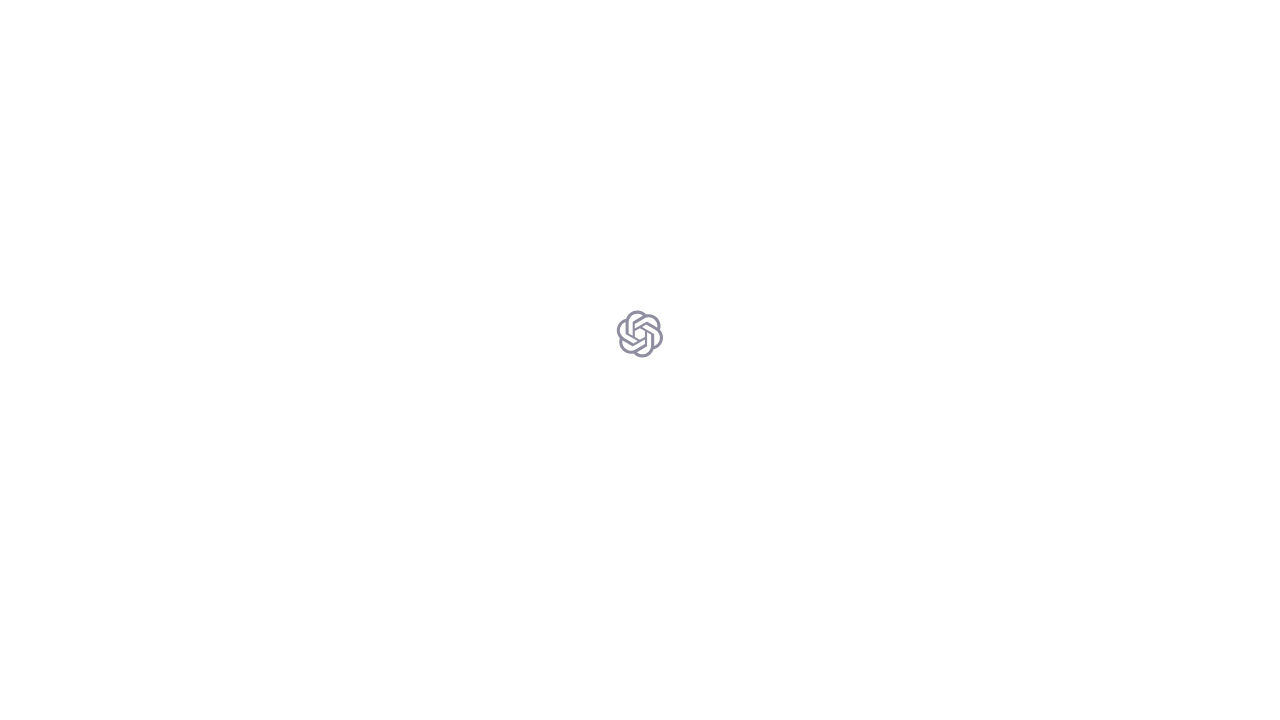

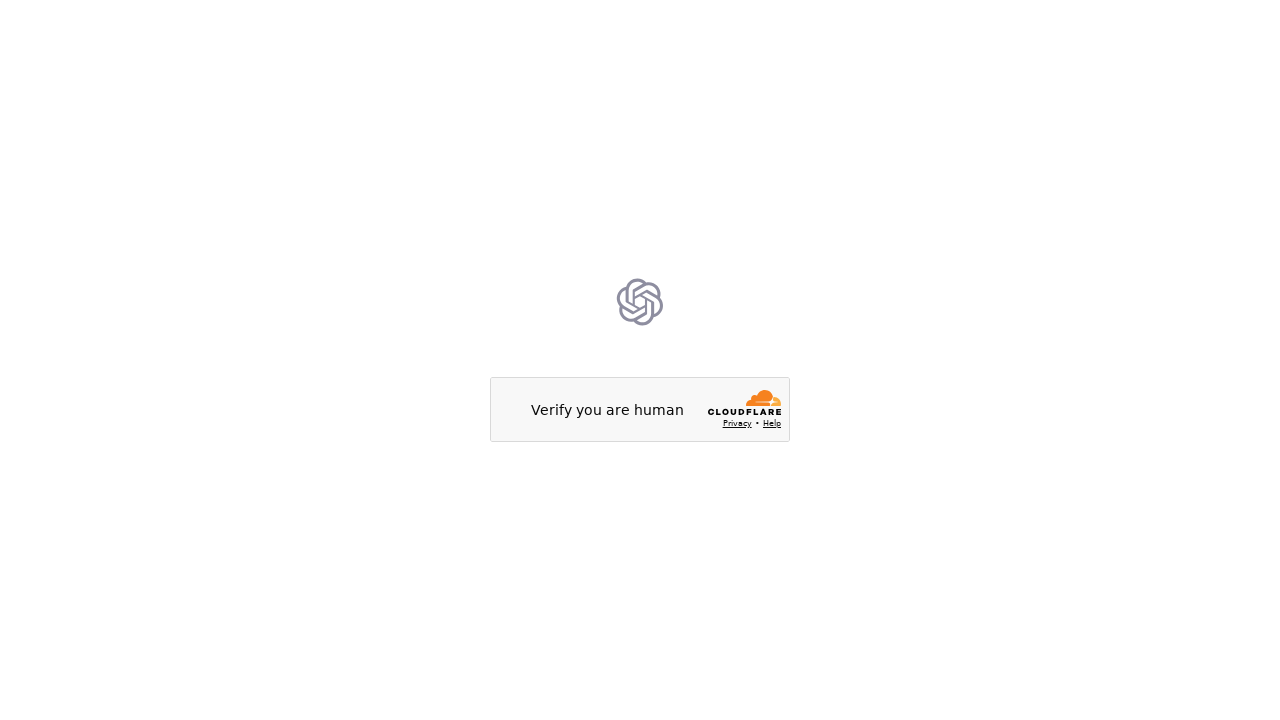